Tests radio button selection functionality by clicking a radio button and verifying it becomes selected using the isSelected() method.

Starting URL: https://rahulshettyacademy.com/AutomationPractice/

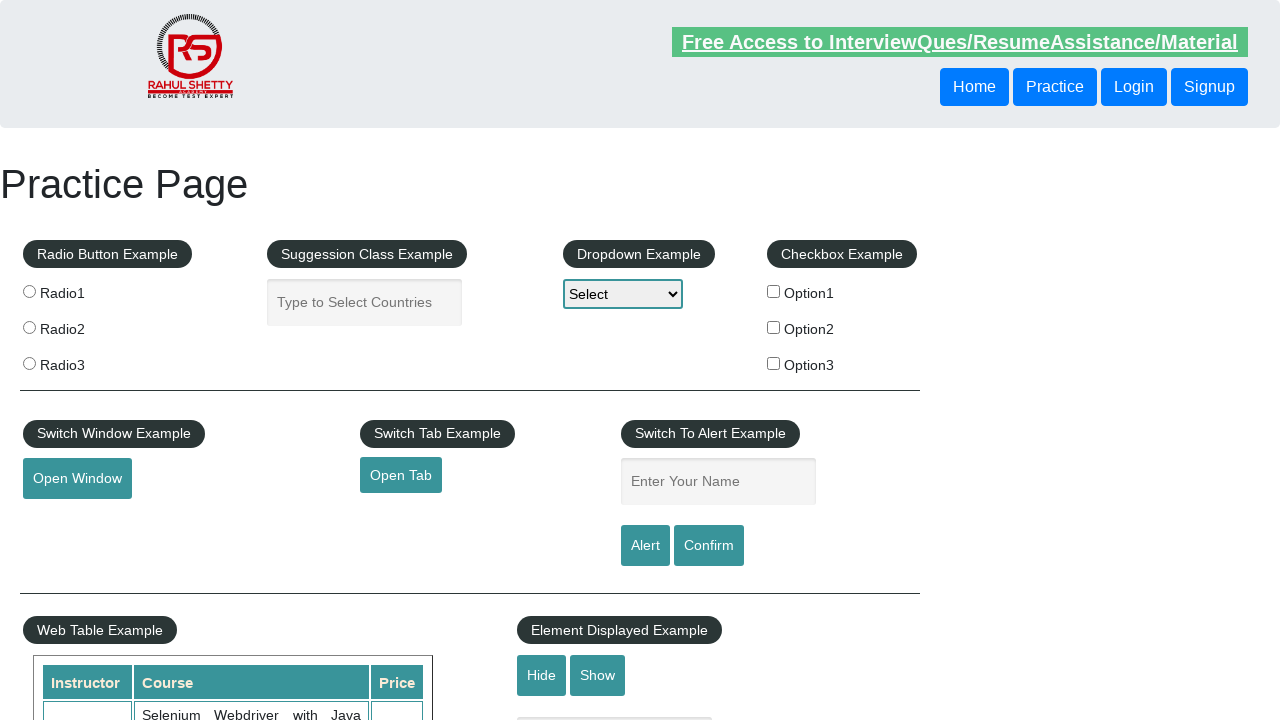

Located the first radio button with value 'radio1'
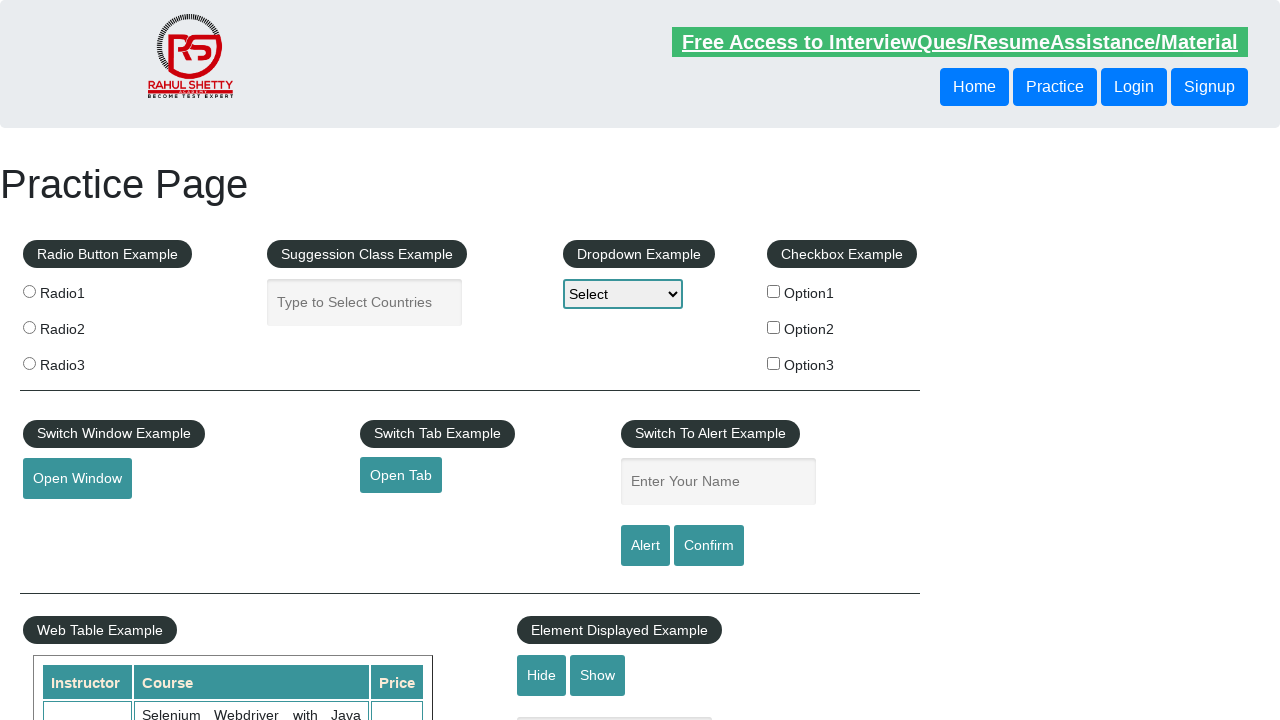

Clicked the radio button at (29, 291) on input[value='radio1']
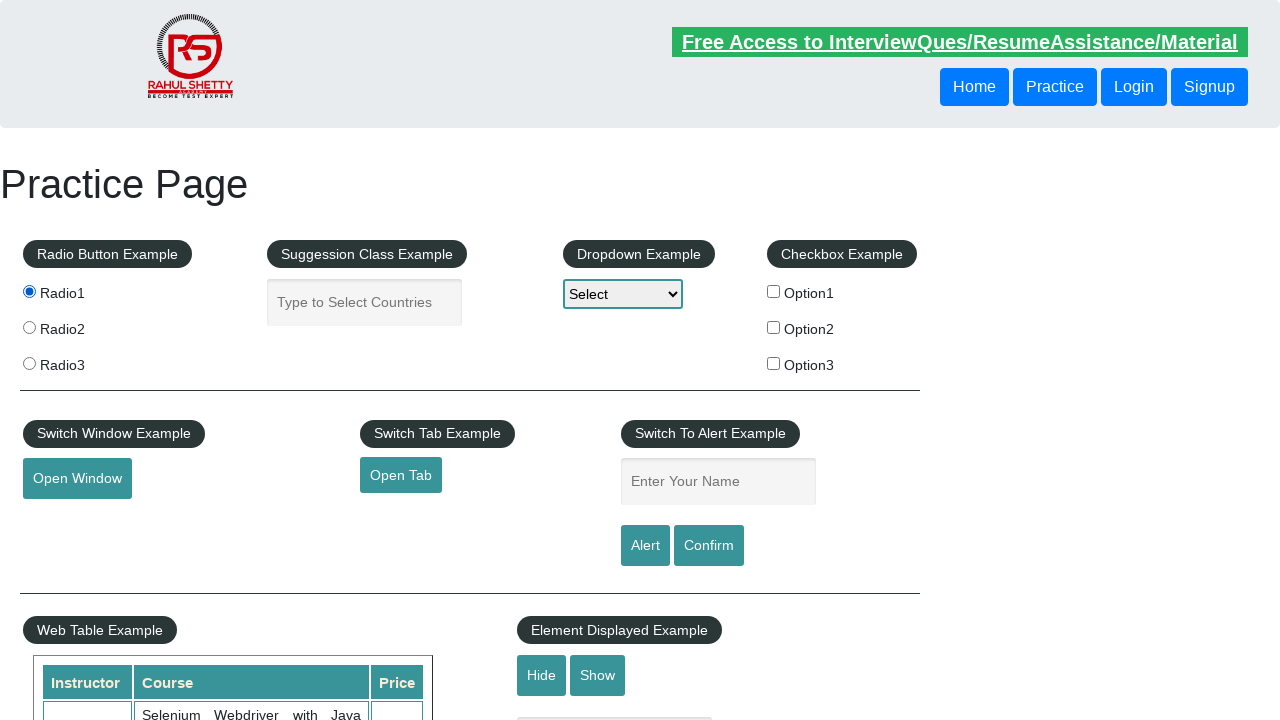

Radio button is already selected, Thank you
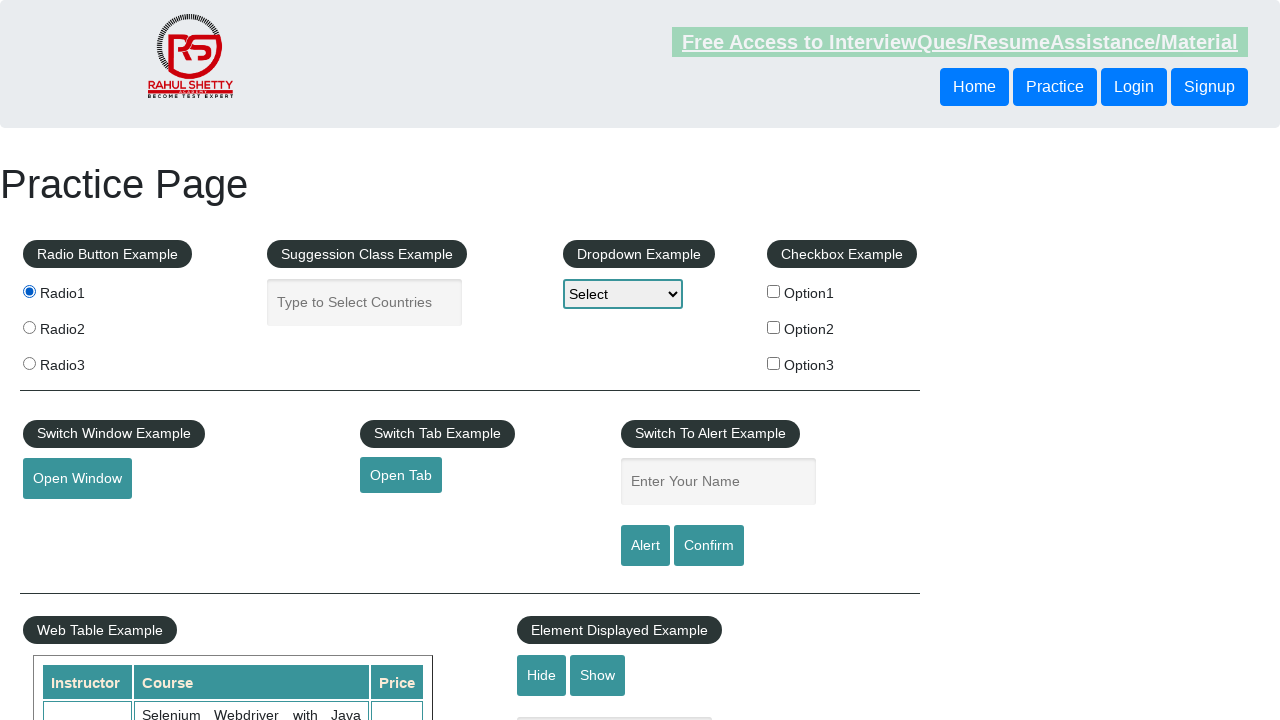

Asserted that radio button is checked
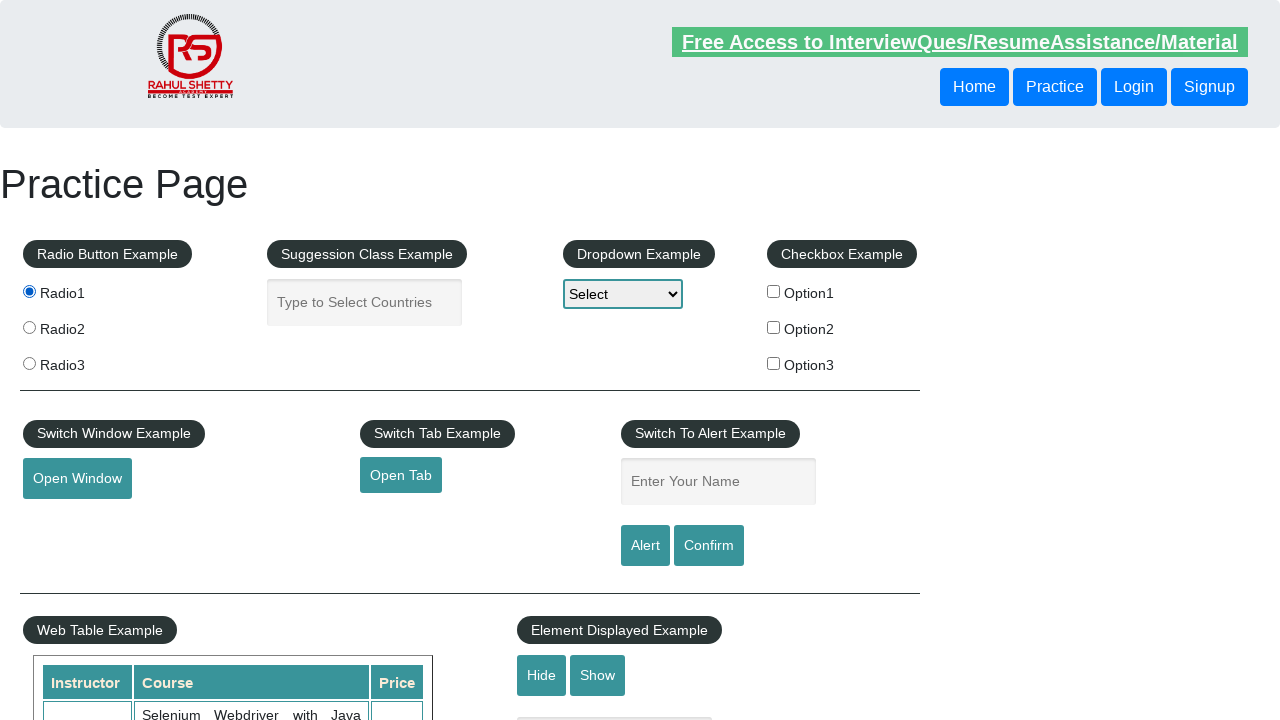

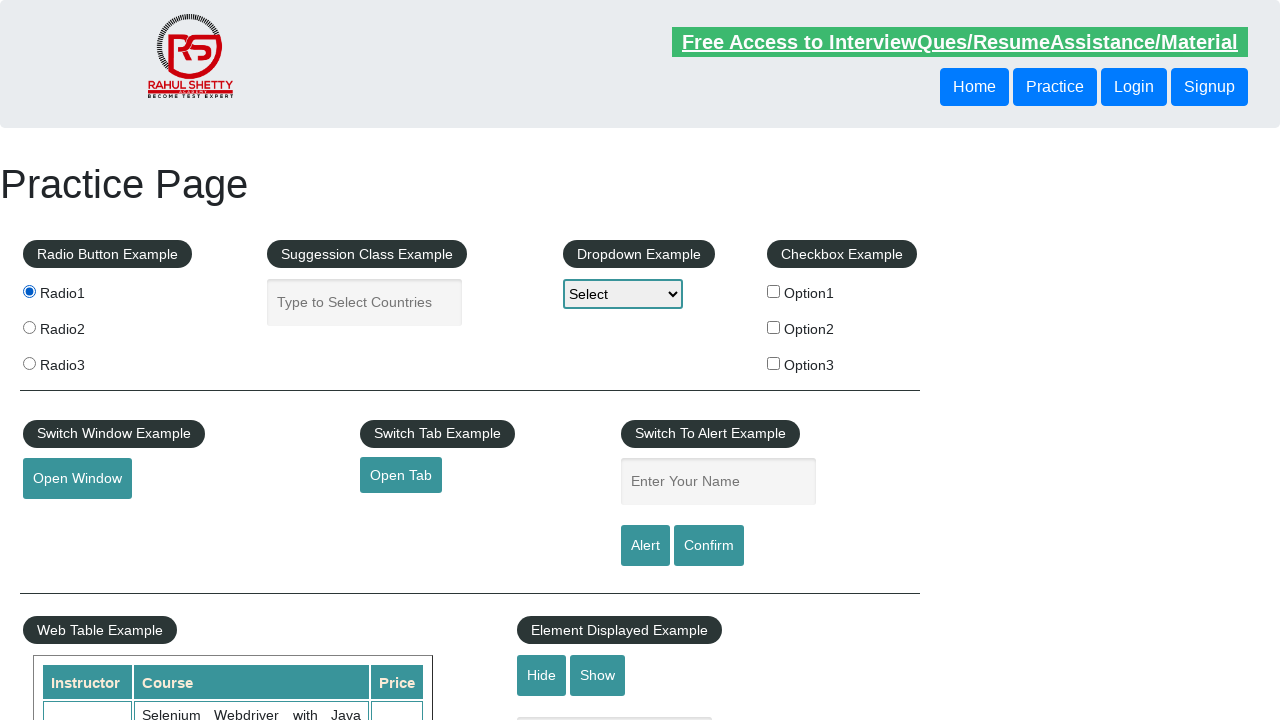